Demonstrates various clicking methods in Playwright by clicking a login button on a demo site, then navigating to a table page to perform double-click actions on icons.

Starting URL: https://www.saucedemo.com/

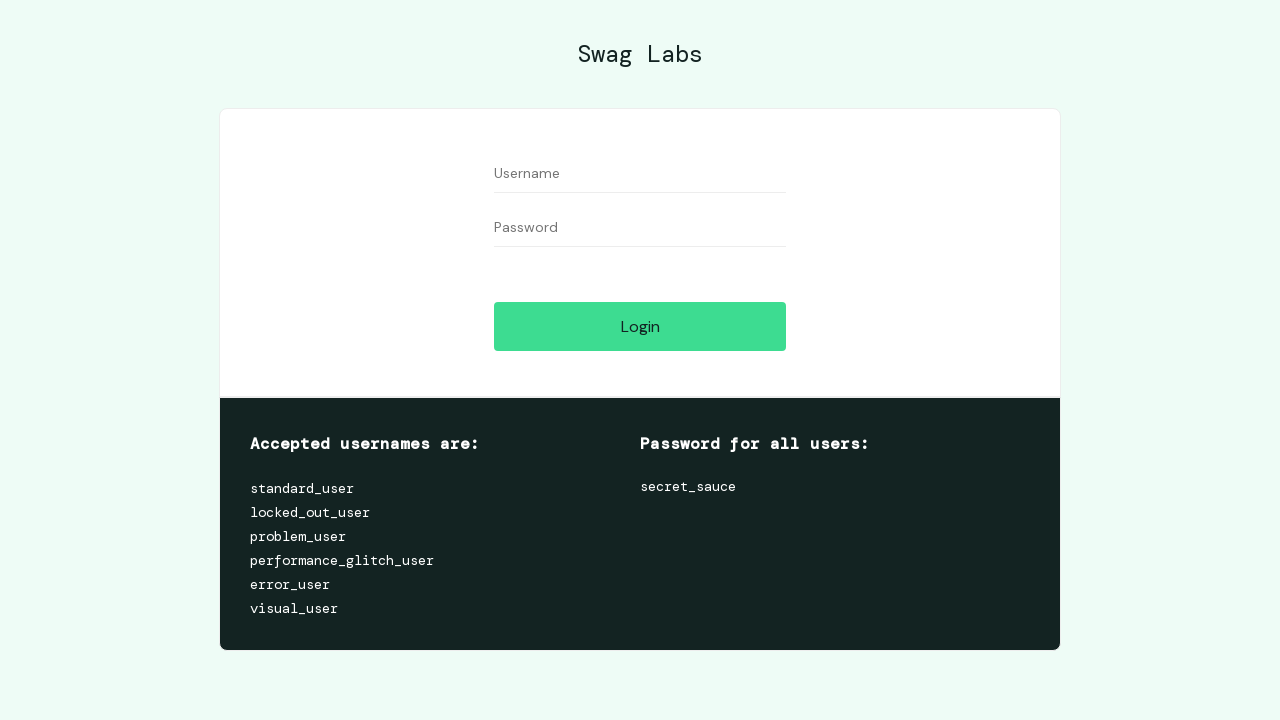

Clicked login button using click method at (640, 326) on xpath=//input[@id='login-button']
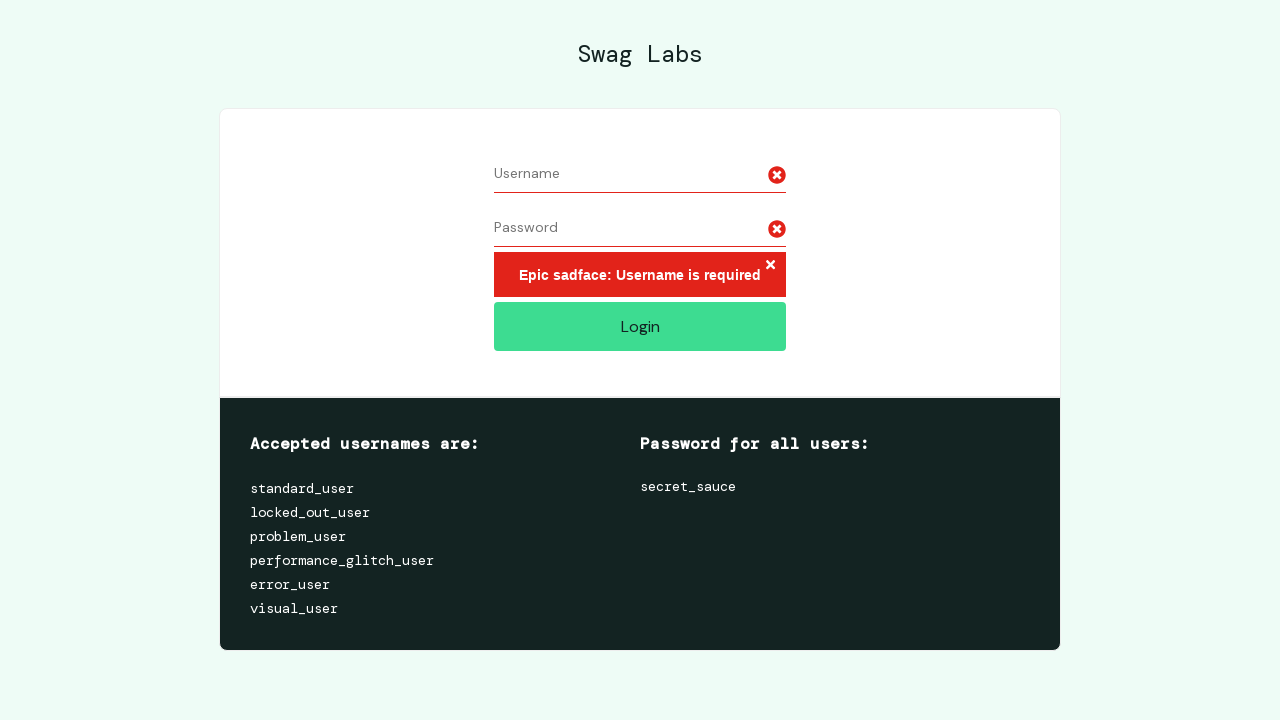

Clicked login button using locator method at (640, 326) on xpath=//input[@id='login-button']
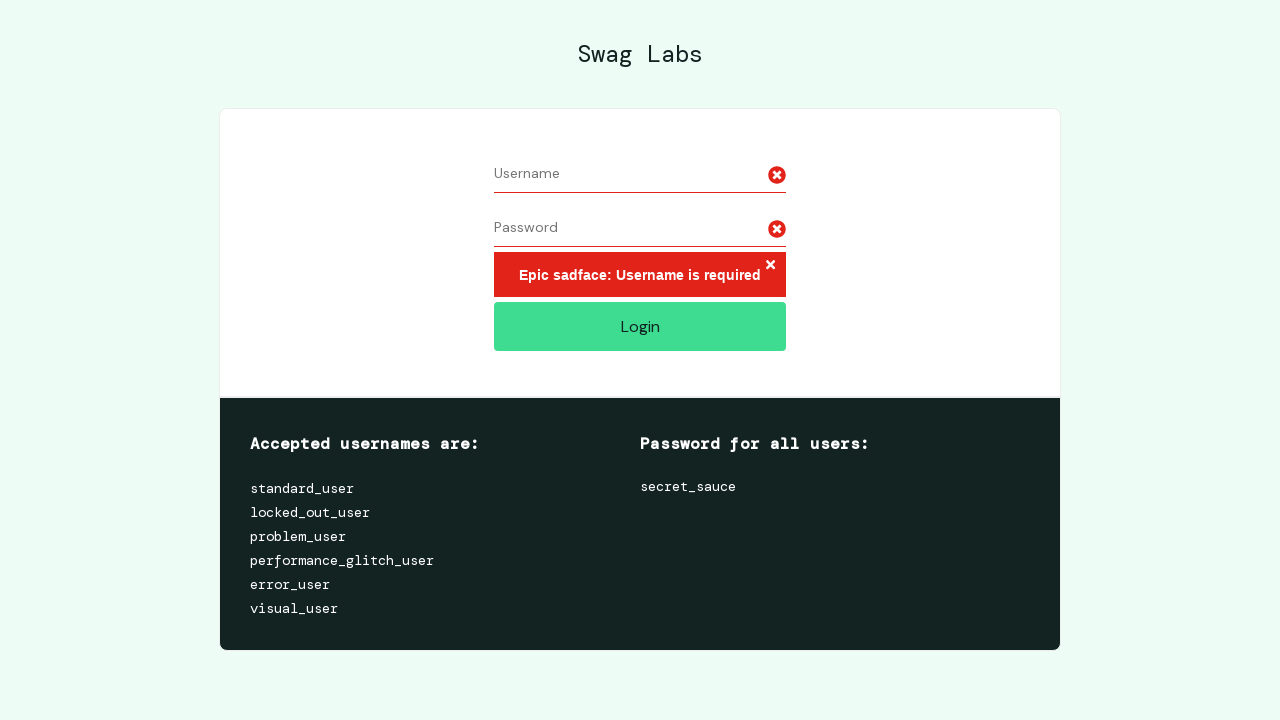

Navigated to table page for double-click demonstration
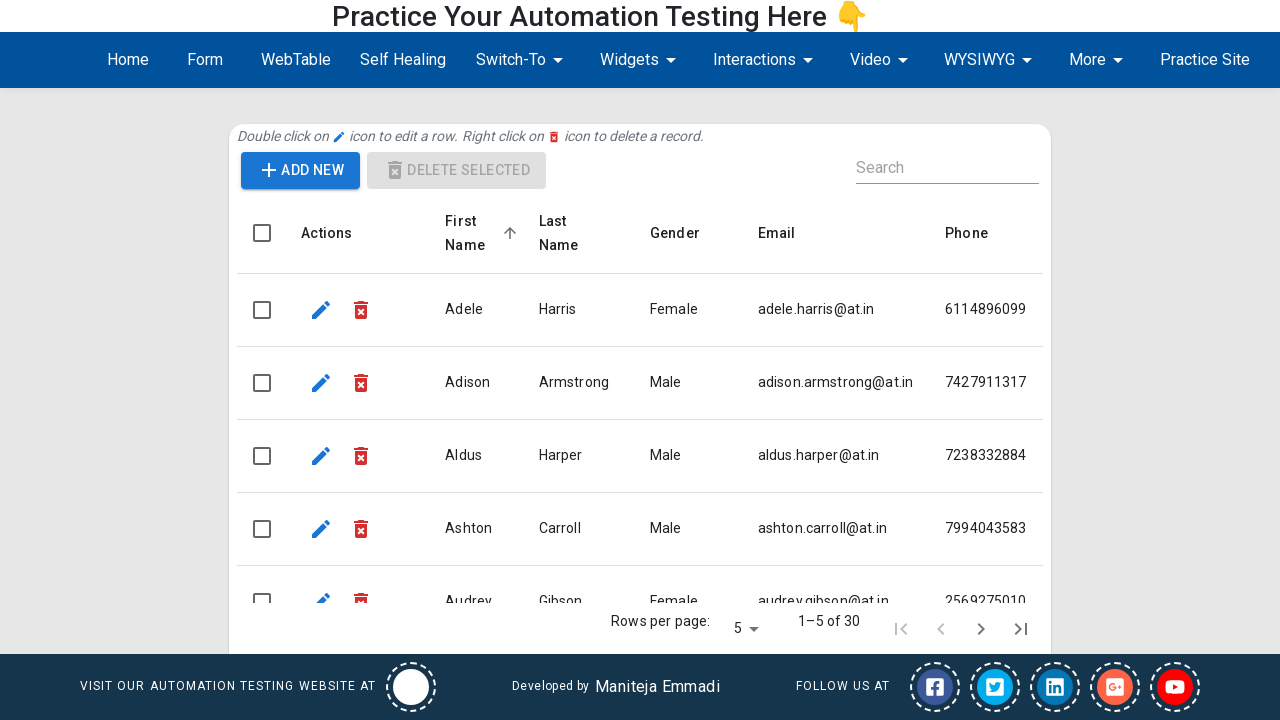

Table page loaded and network idle
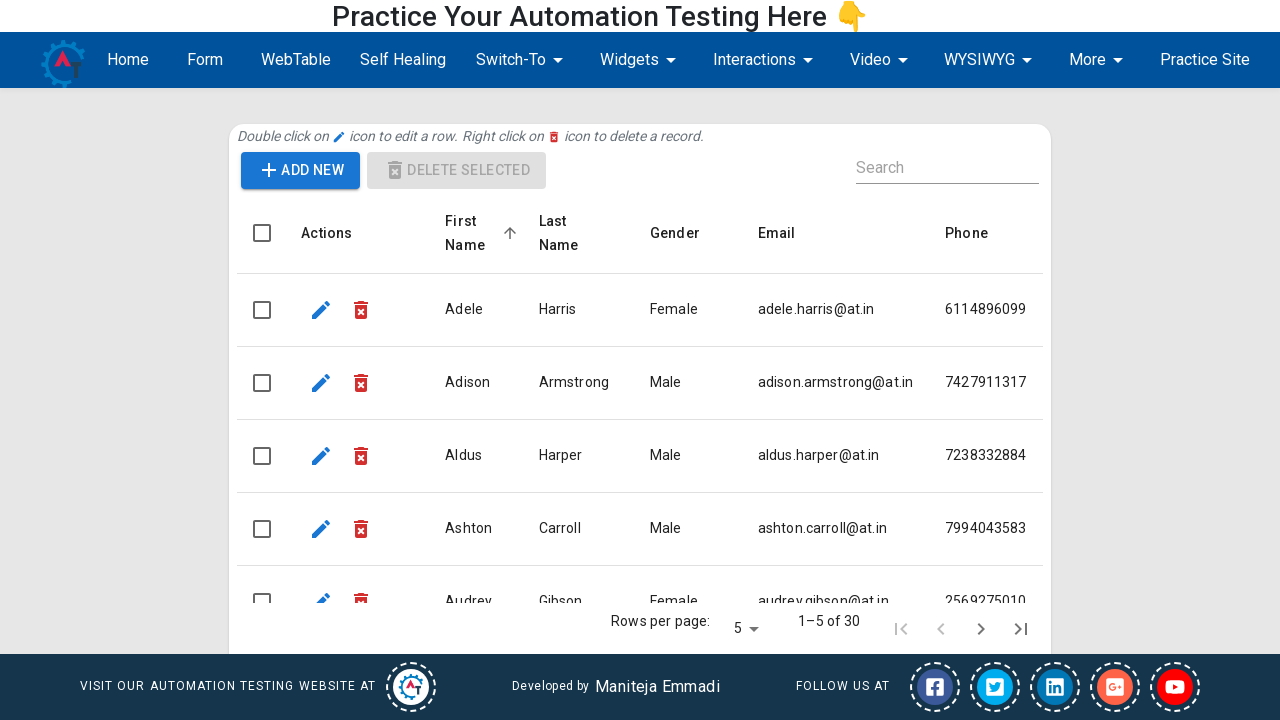

Double-clicked first icon using dblclick method at (321, 310) on (//button[@class='MuiButtonBase-root MuiIconButton-root MuiIconButton-colorPrima
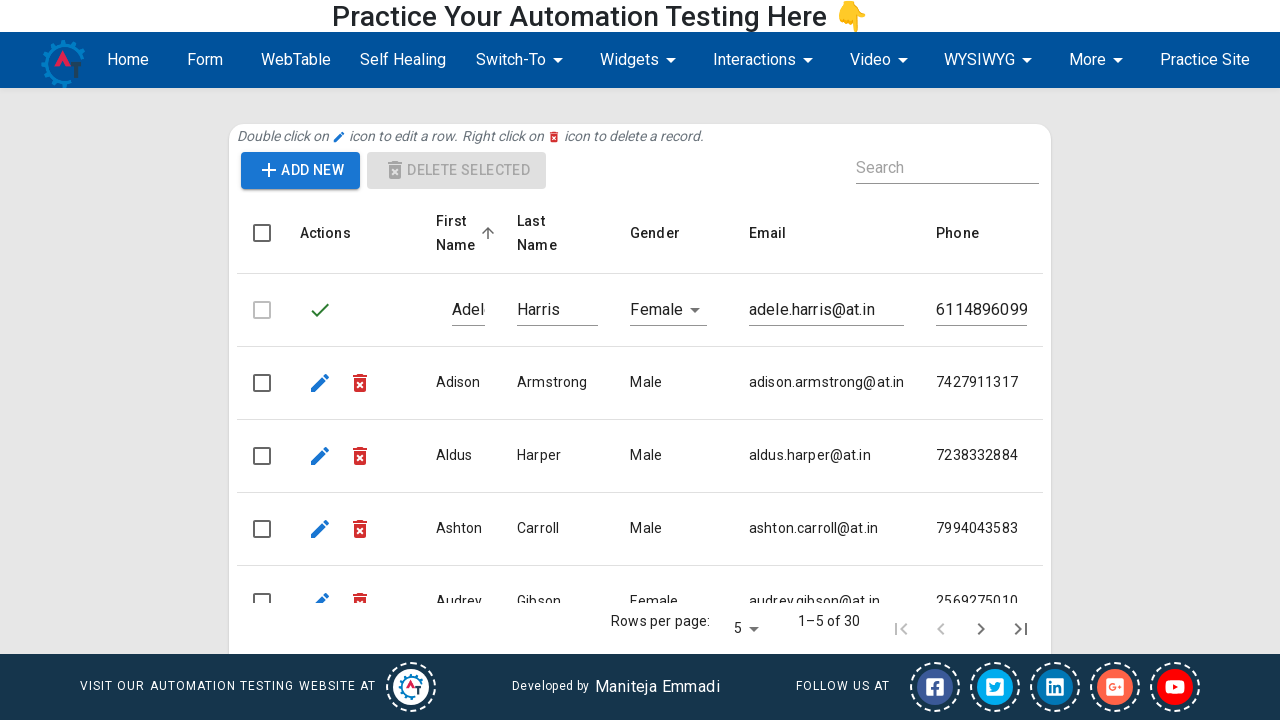

Double-clicked first icon using locator method at (320, 382) on (//button[@class='MuiButtonBase-root MuiIconButton-root MuiIconButton-colorPrima
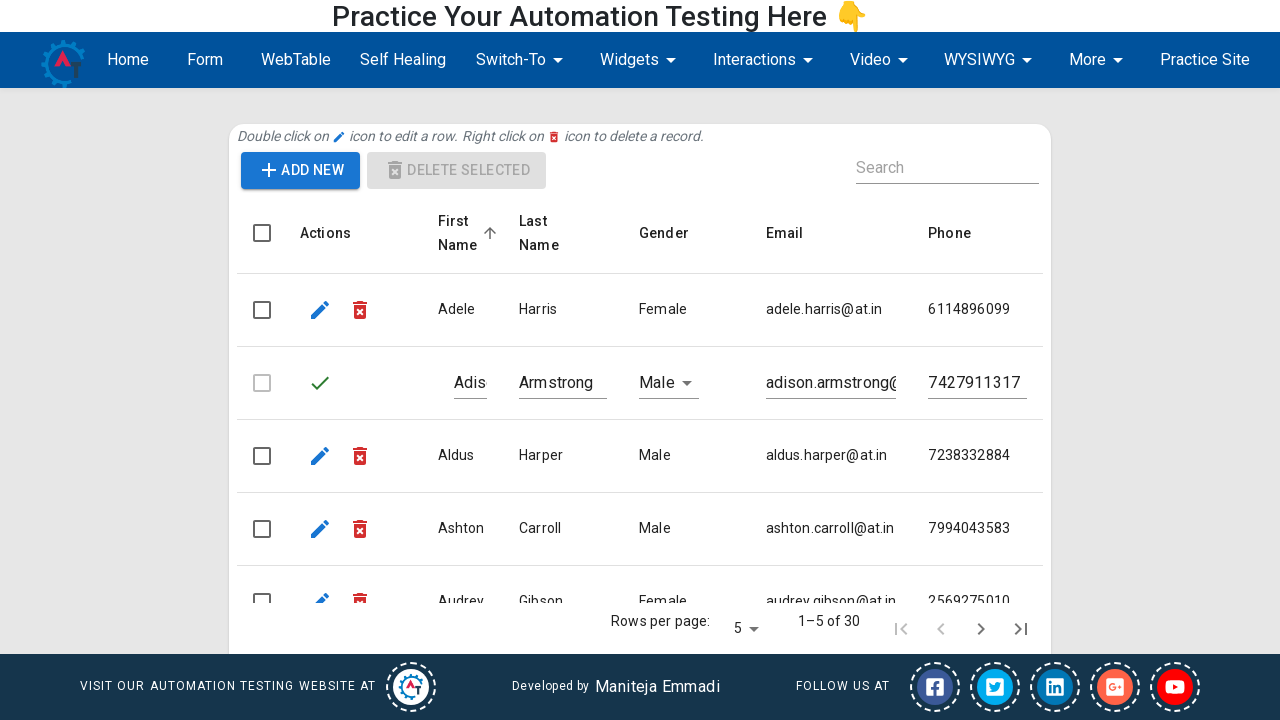

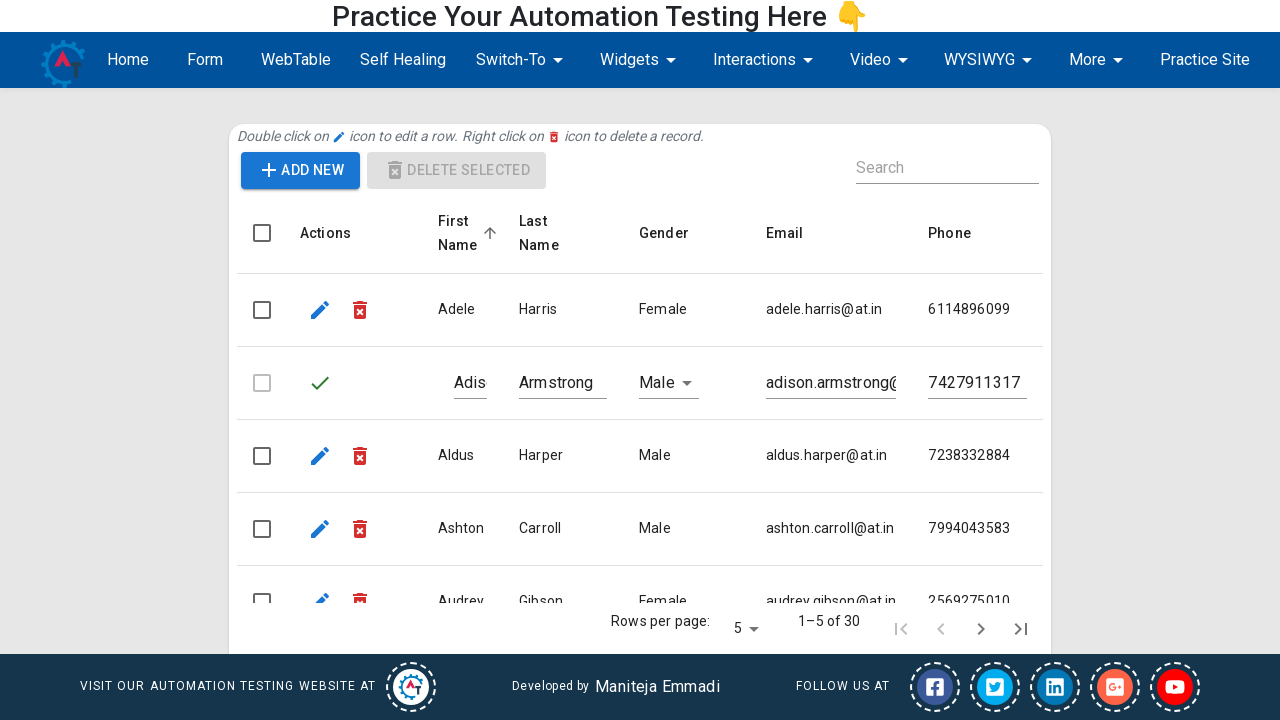